Navigates to an Angular demo application and clicks on the Library link while monitoring network requests

Starting URL: https://rahulshettyacademy.com/angularAppdemo/

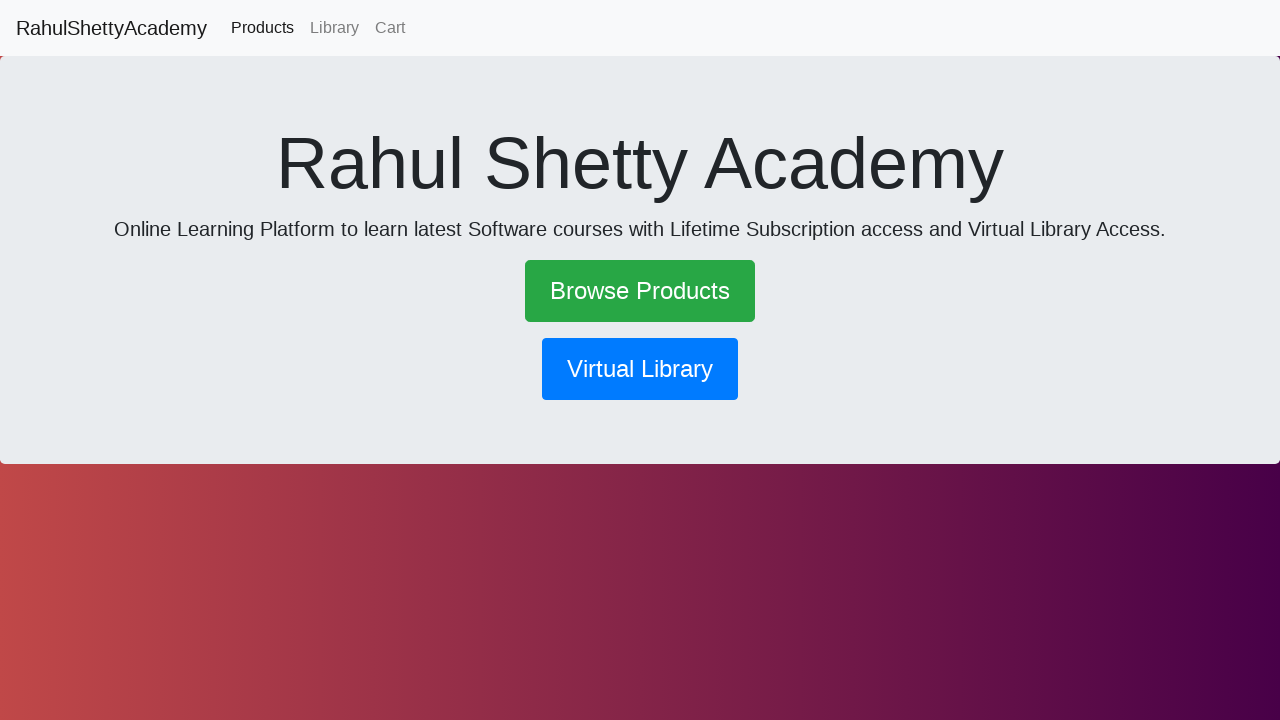

Clicked on the Library link in Angular demo application at (334, 28) on xpath=//a[text()='Library']
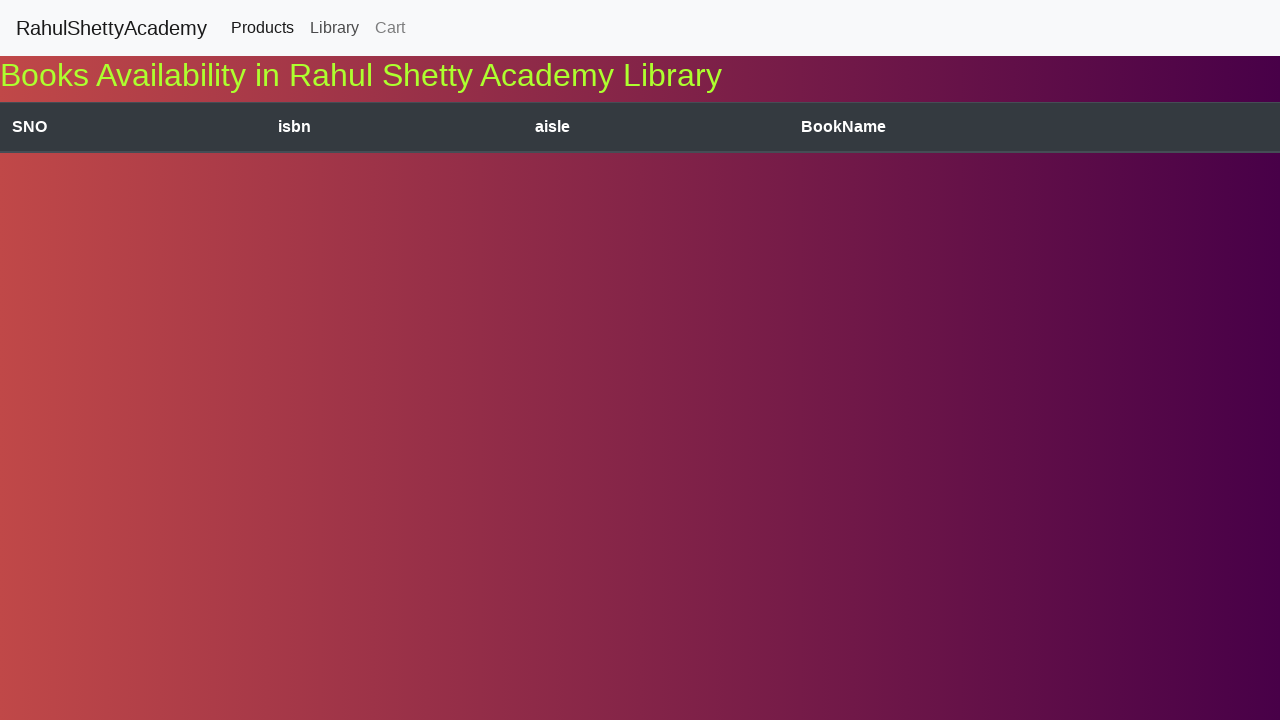

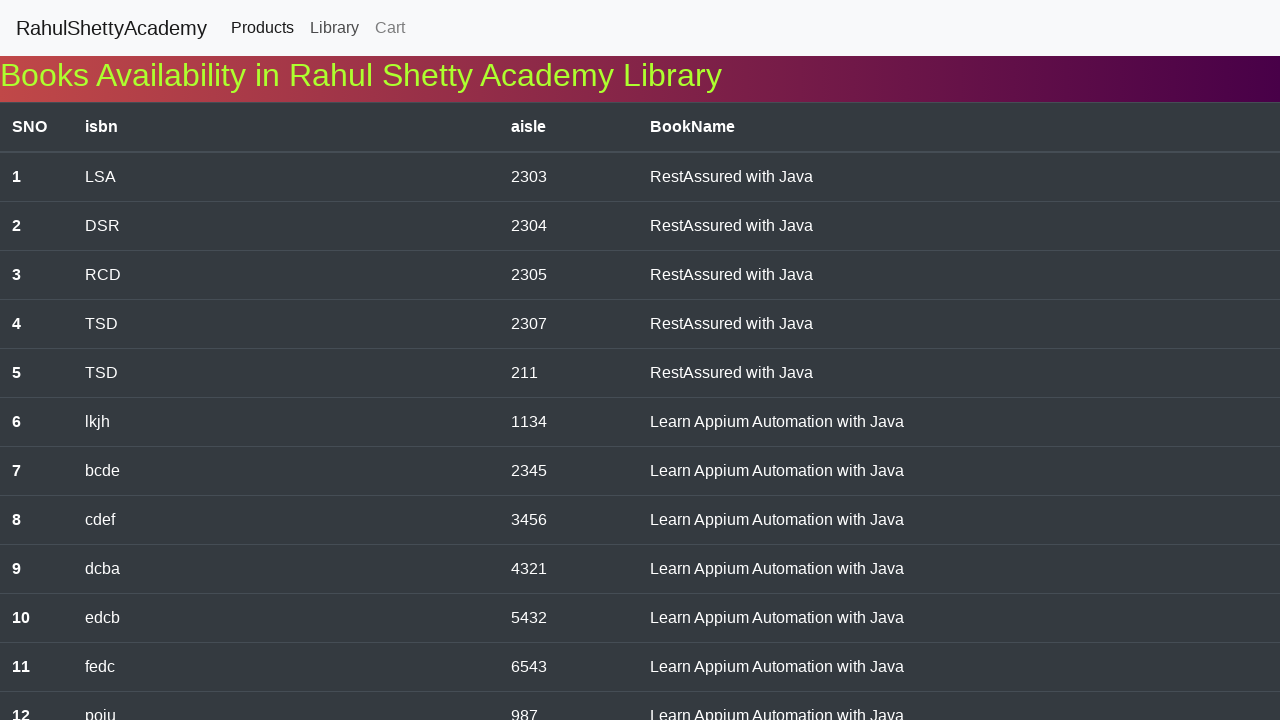